Tests inserting a date into the date field in the appointment form.

Starting URL: https://test-a-pet.vercel.app/

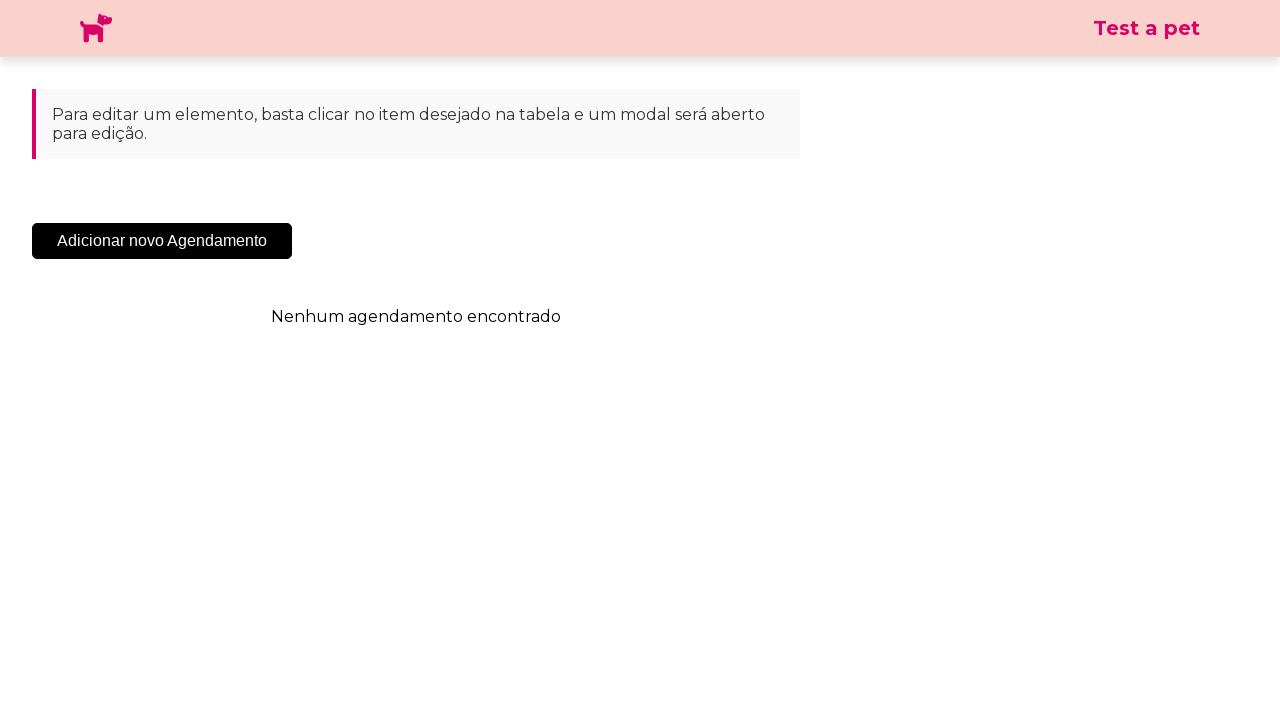

Clicked 'Adicionar Novo Agendamento' button to open appointment form at (162, 241) on .sc-cHqXqK.kZzwzX
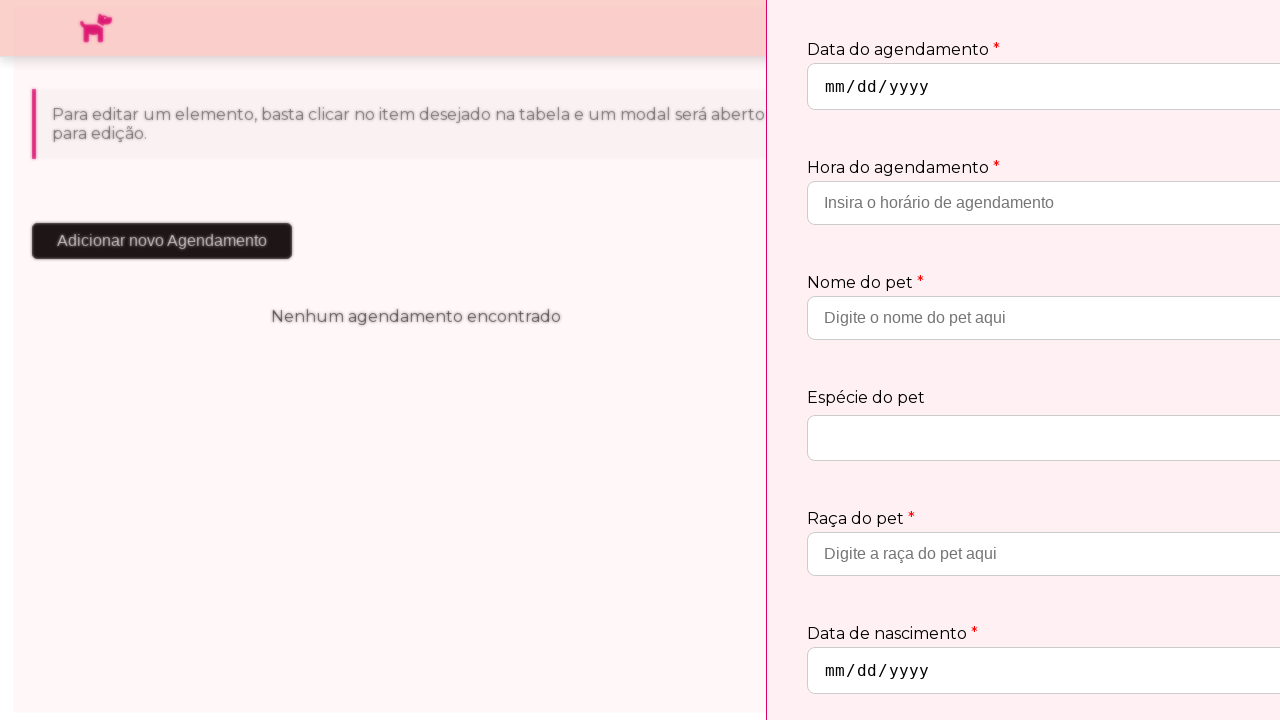

Appointment form modal loaded
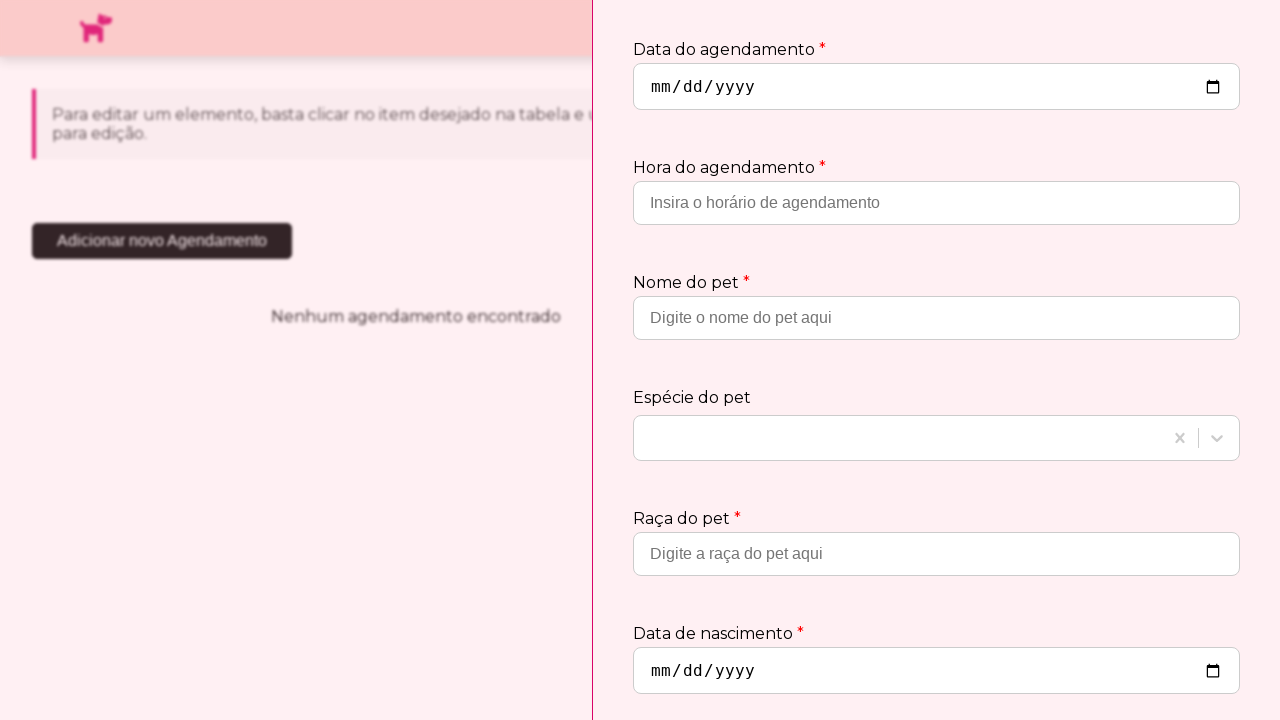

Filled date field with '2030-10-10' on input[type='date']
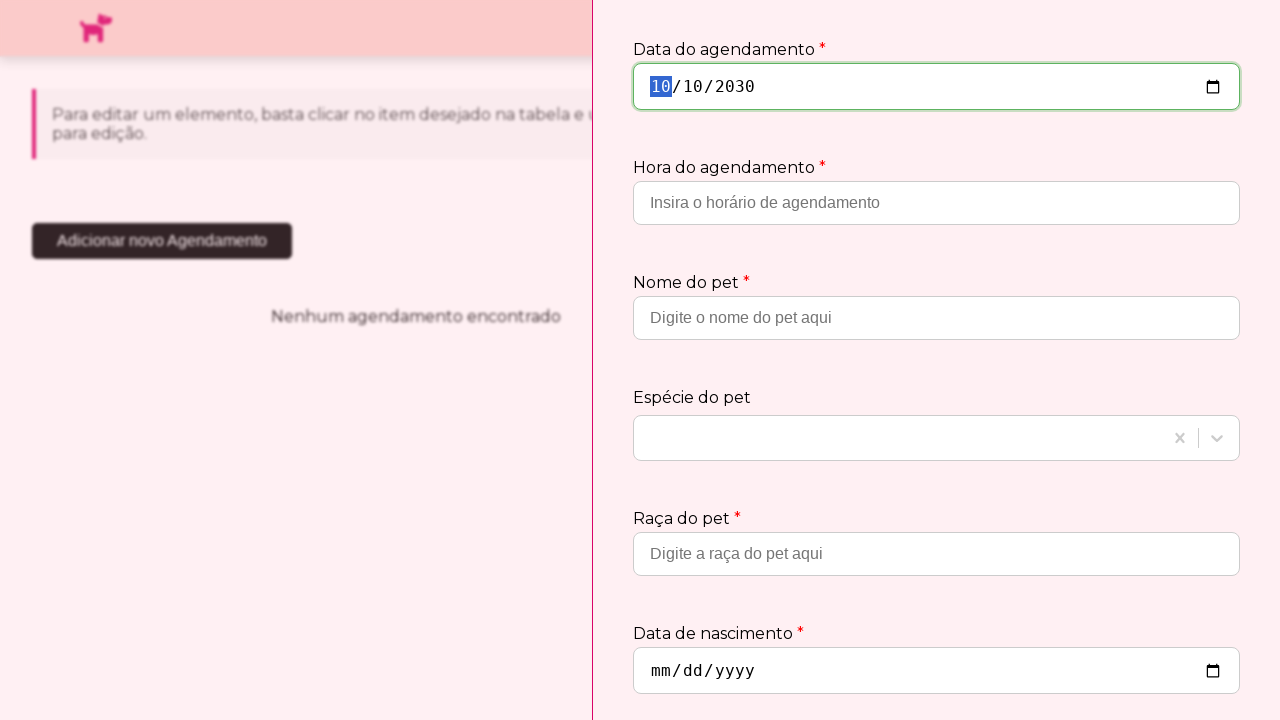

Verified date field contains '2030-10-10'
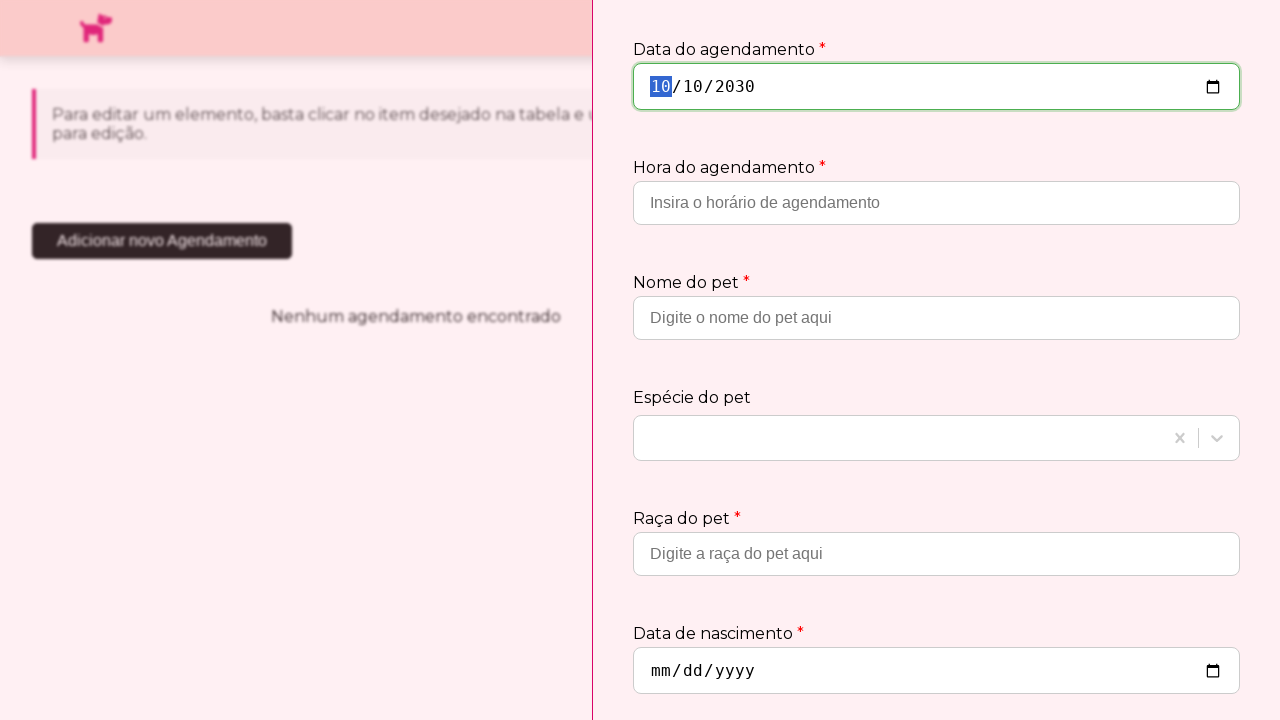

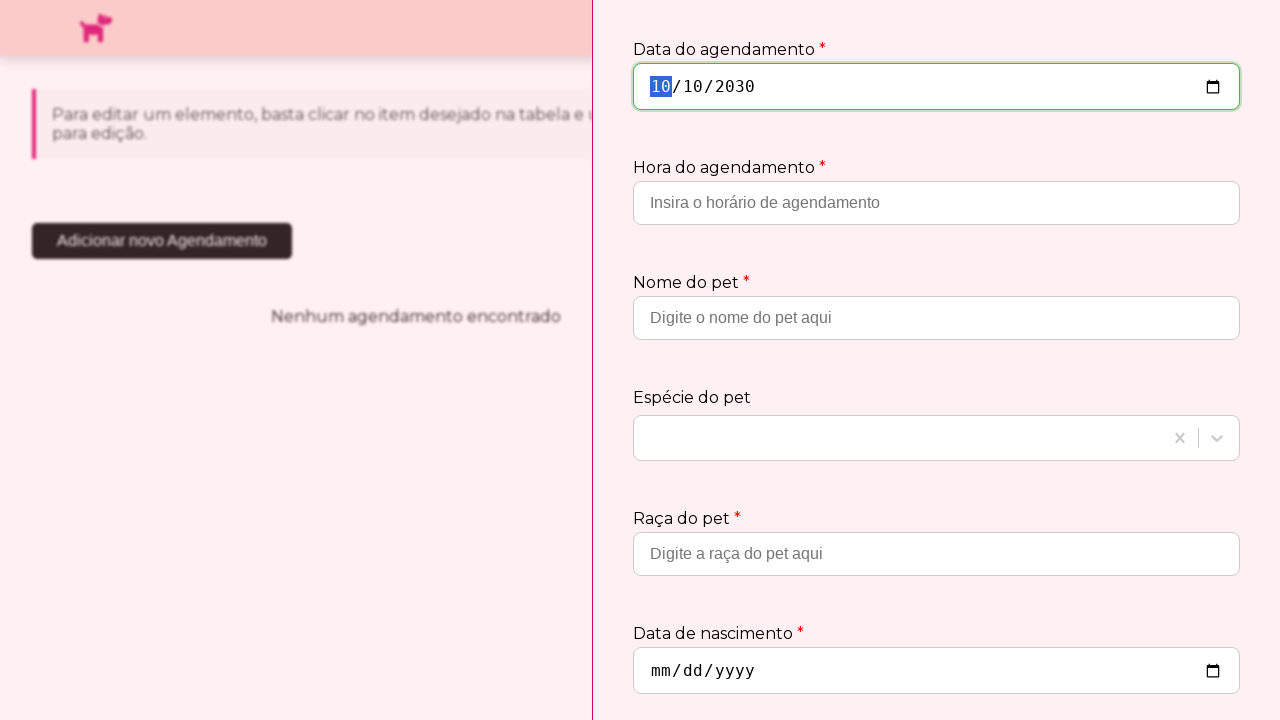